Tests a basic web calculator by entering two numbers, selecting an addition operation, calculating the result, and verifying the output

Starting URL: https://testsheepnz.github.io/BasicCalculator.html

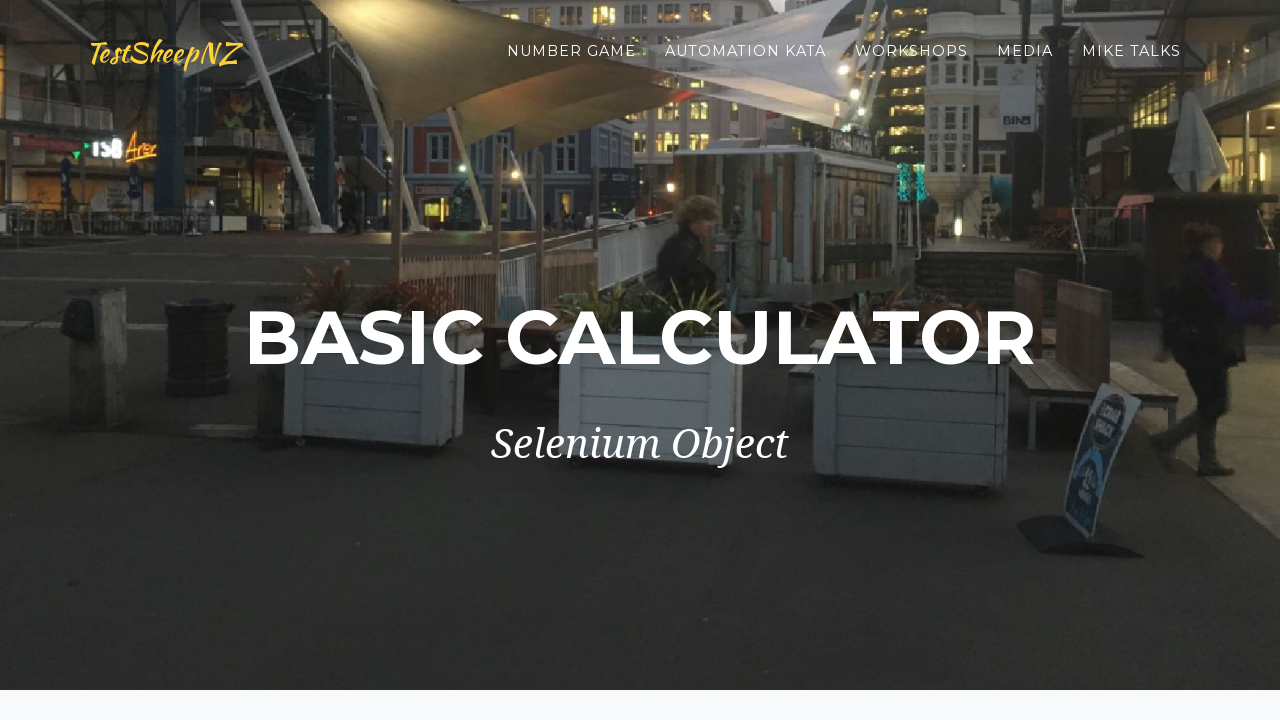

Entered '7' in the first number field on #number1Field
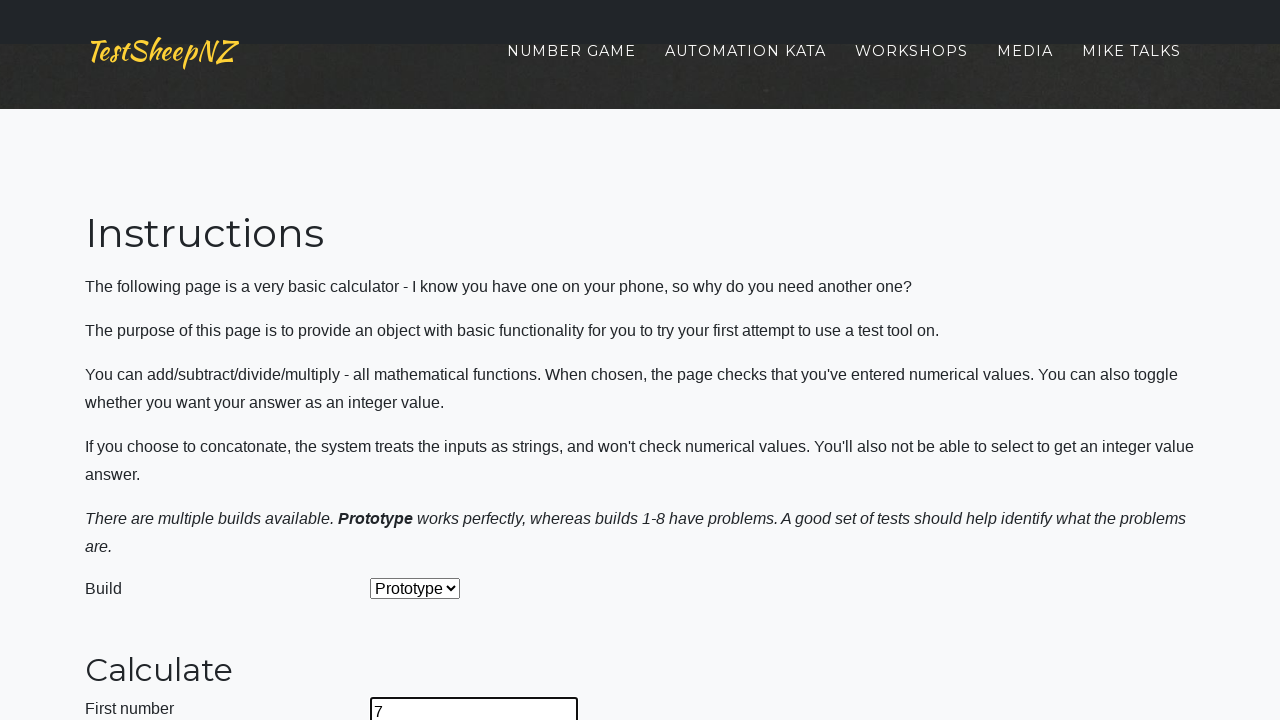

Entered '3' in the second number field on #number2Field
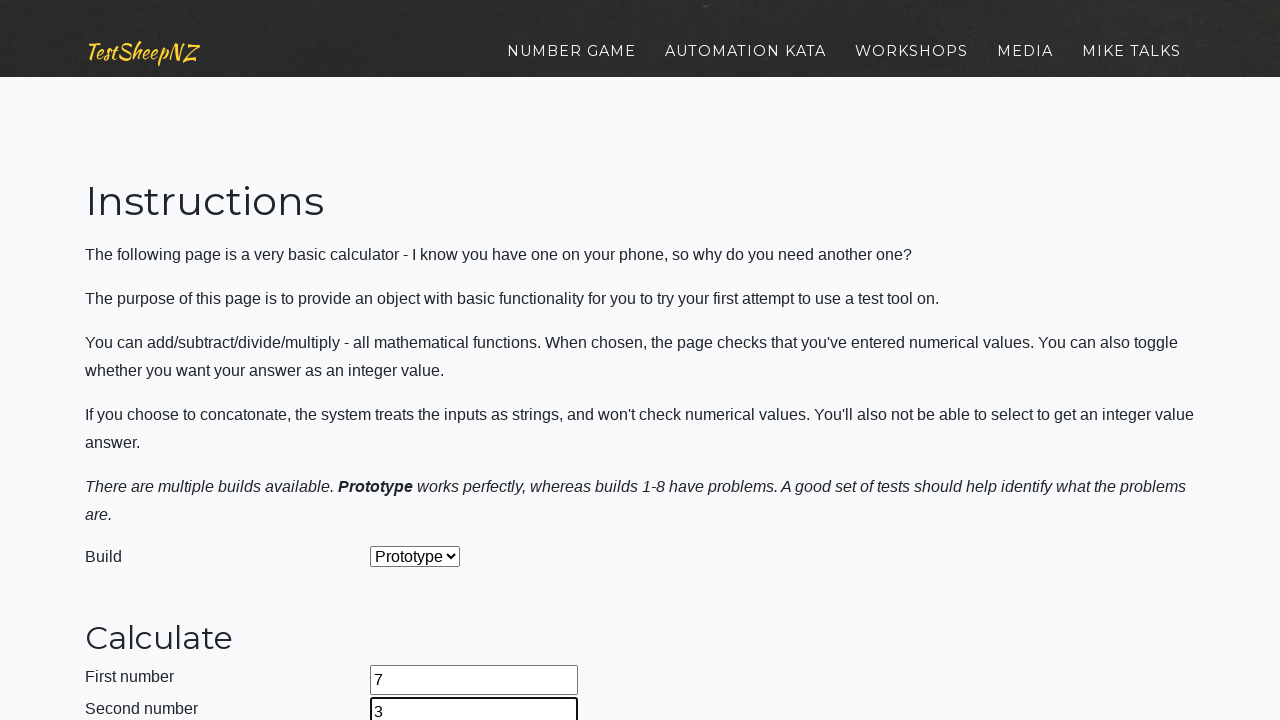

Selected 'Add' operation from dropdown on #selectOperationDropdown
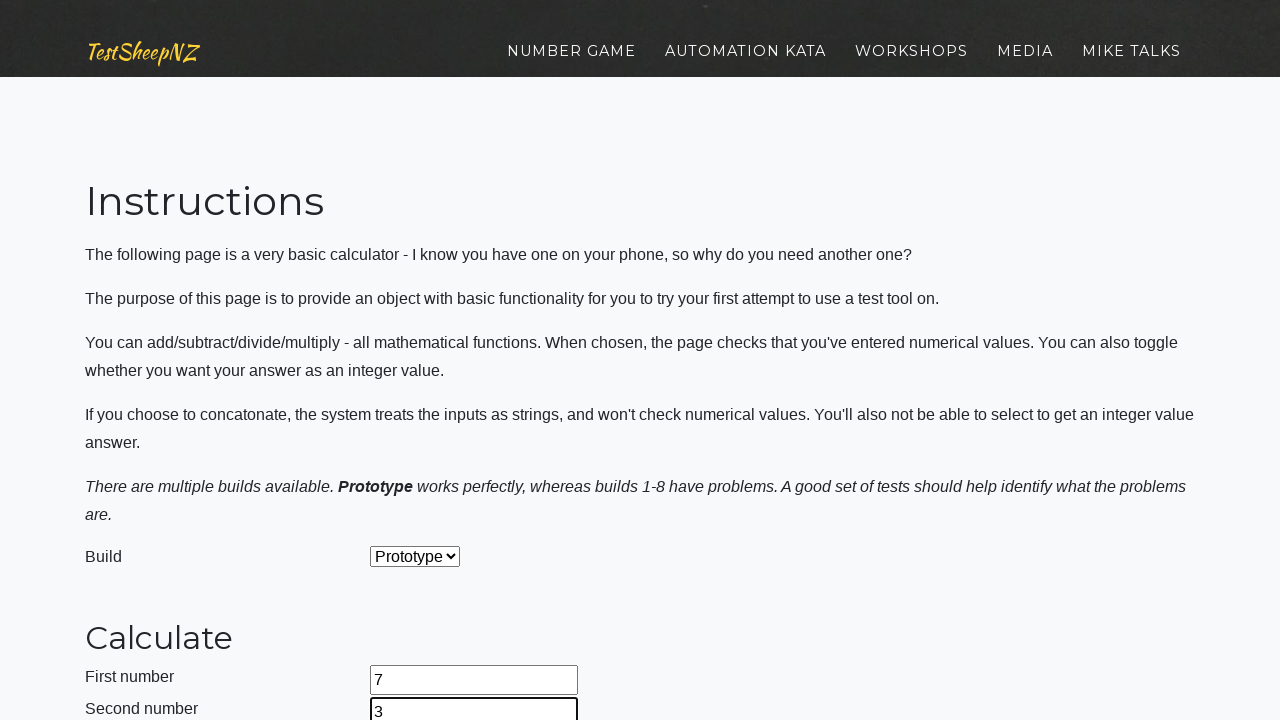

Clicked calculate button at (422, 361) on #calculateButton
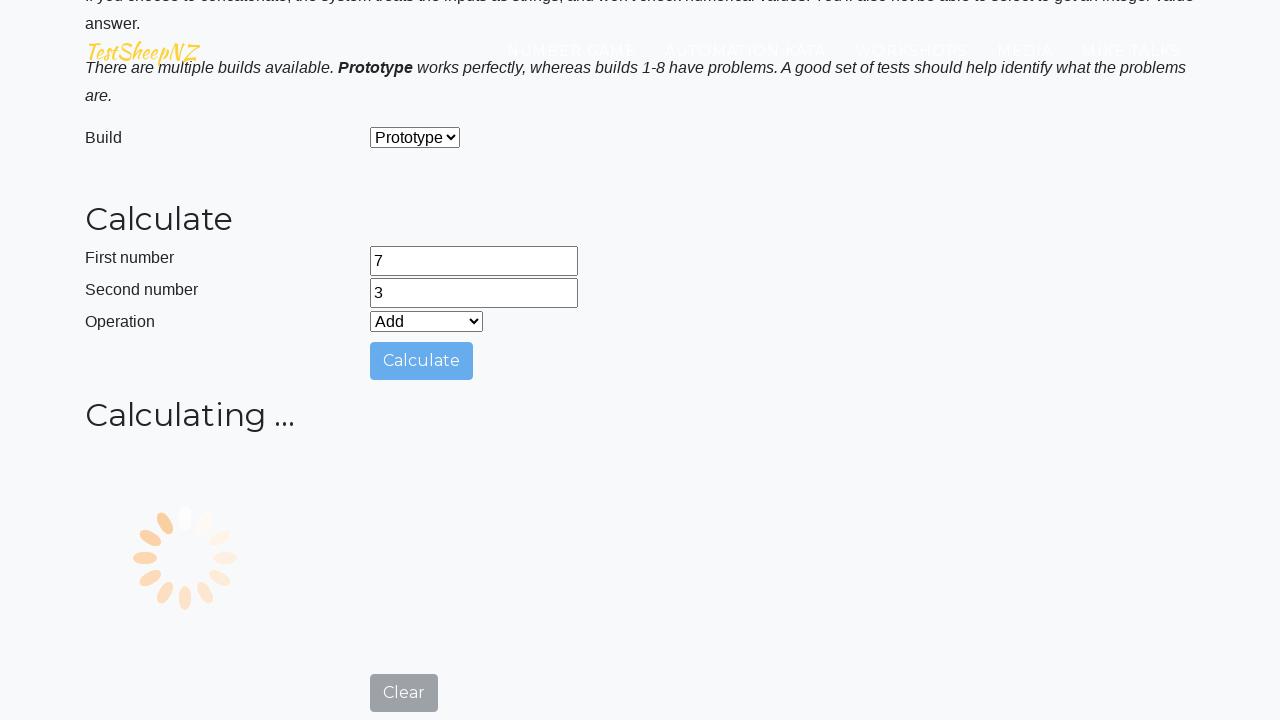

Result field appeared after calculation
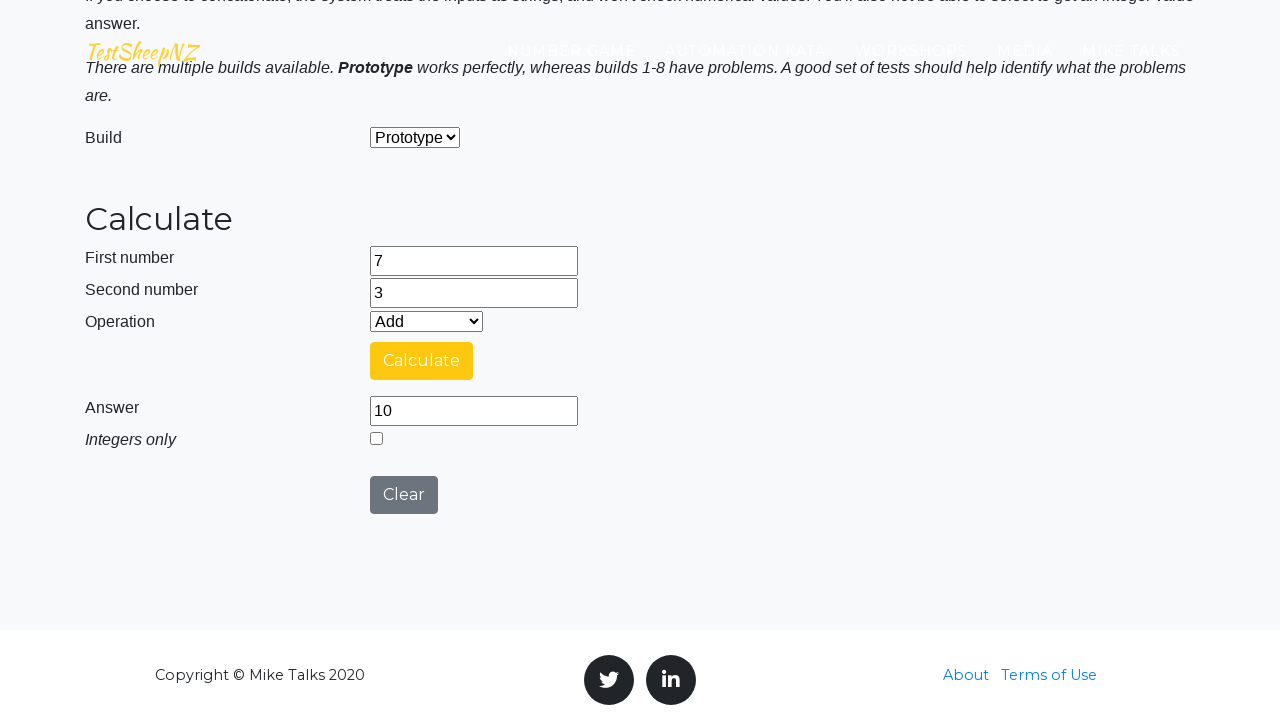

Retrieved result value from answer field
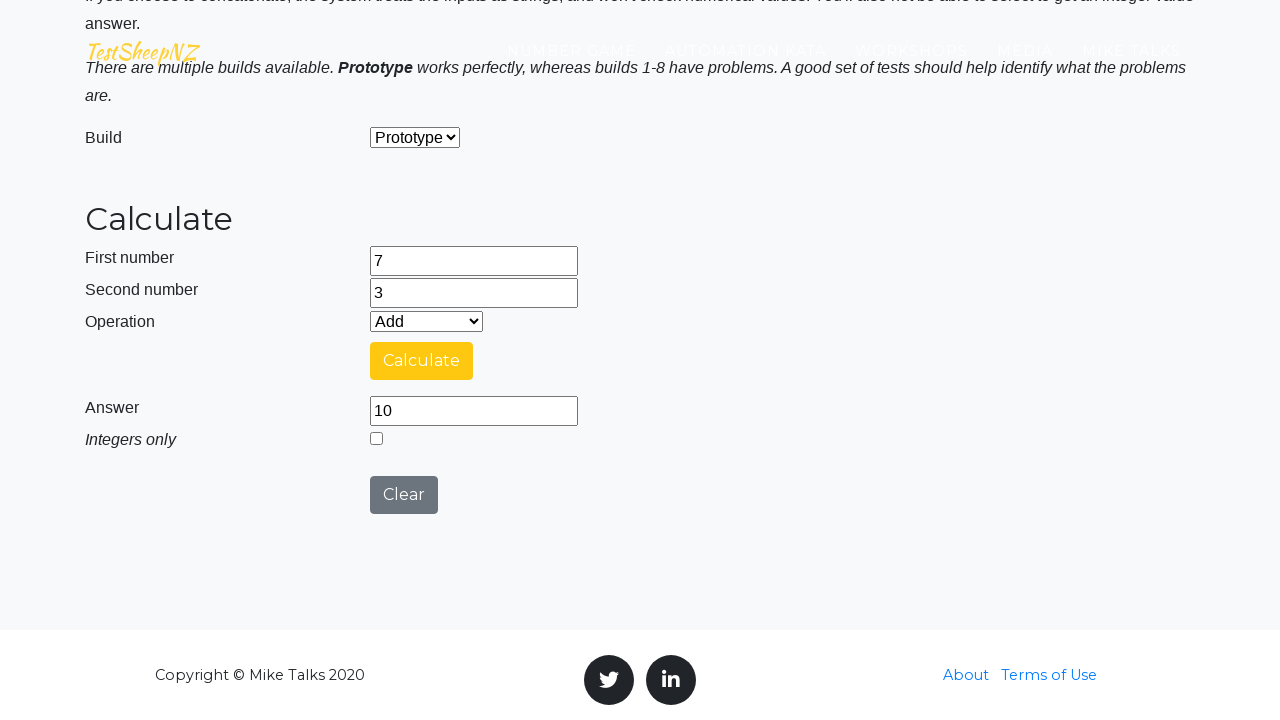

Verified calculation result is '10'
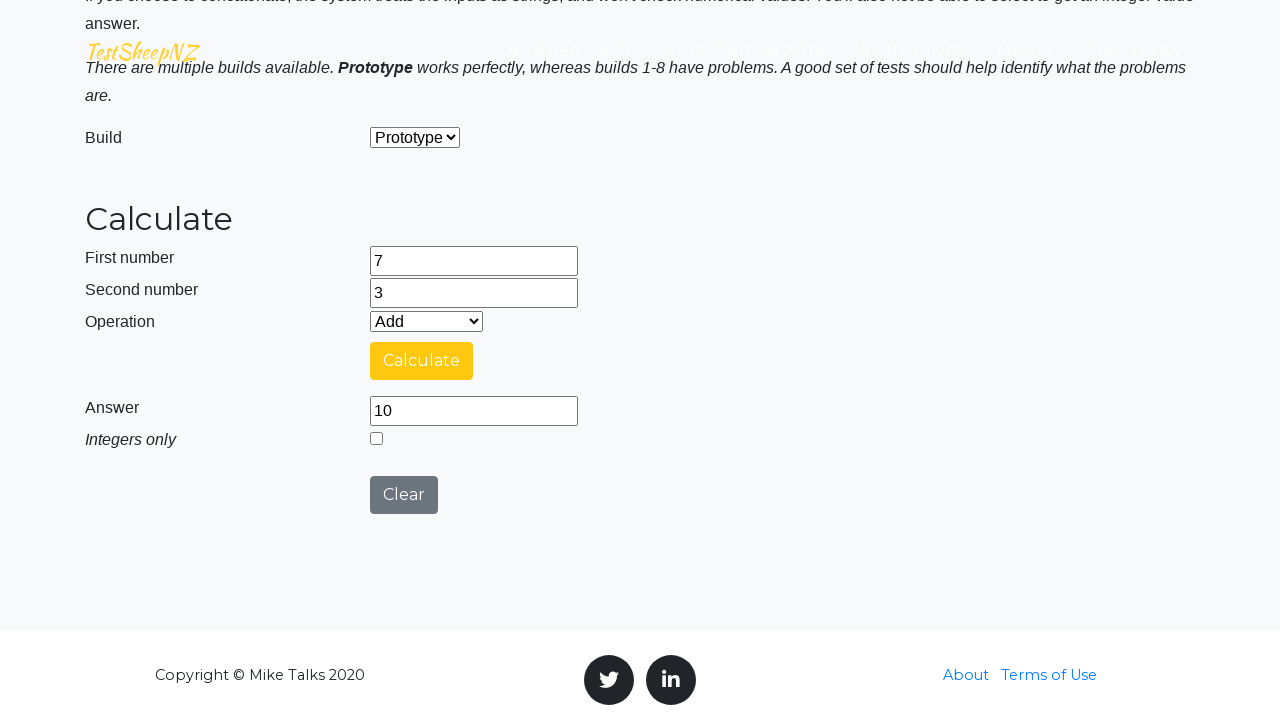

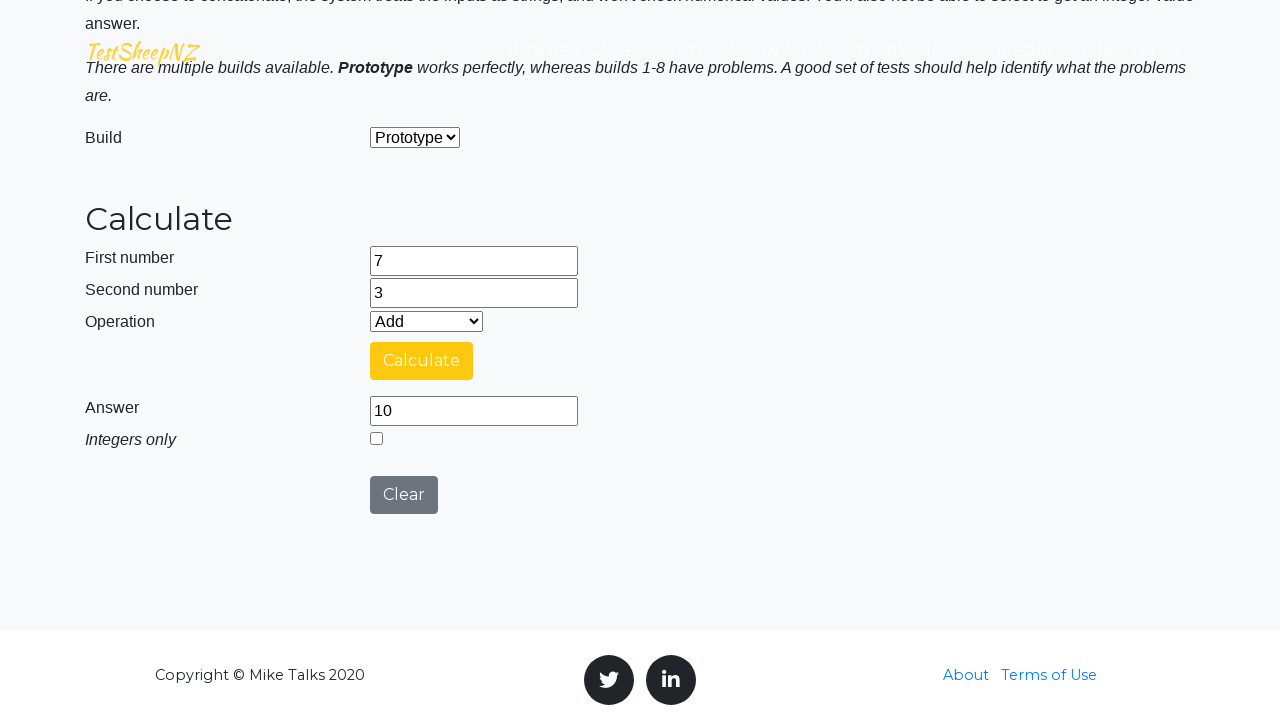